Tests dynamic loading by clicking Start button and waiting for loading indicator to disappear before verifying Hello World text

Starting URL: https://the-internet.herokuapp.com/dynamic_loading/1

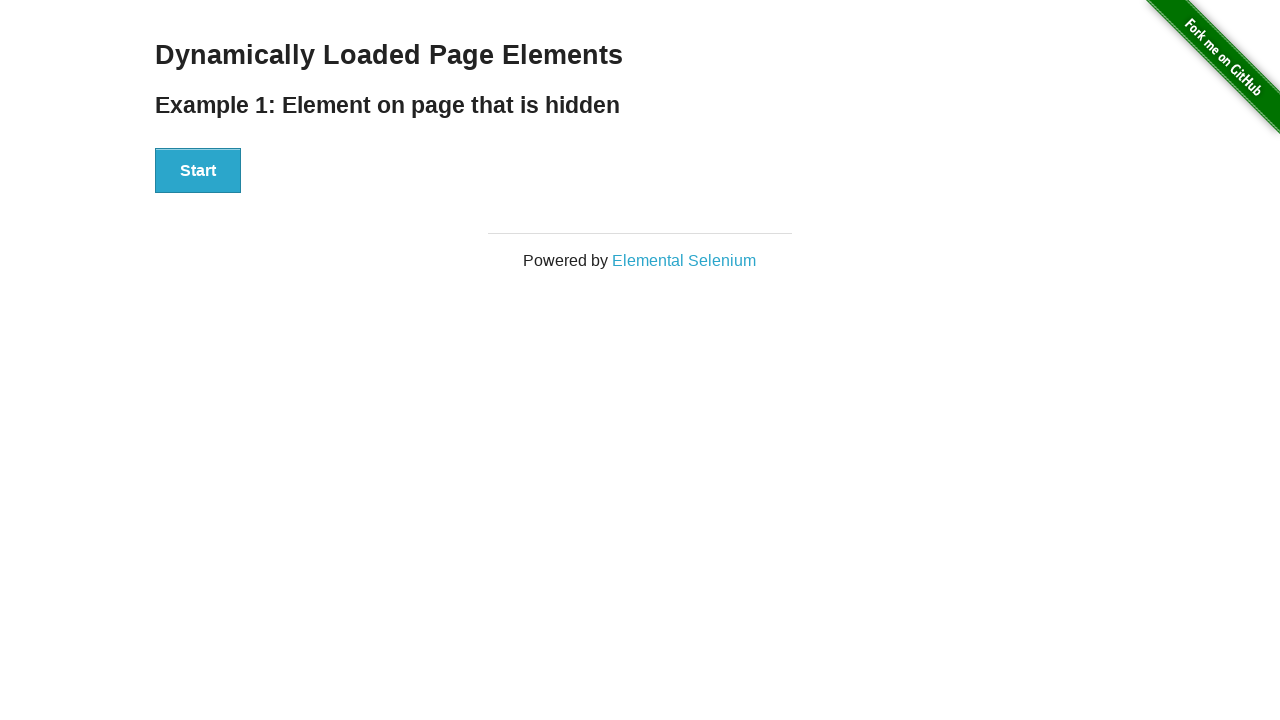

Clicked Start button to initiate dynamic loading at (198, 171) on xpath=//button
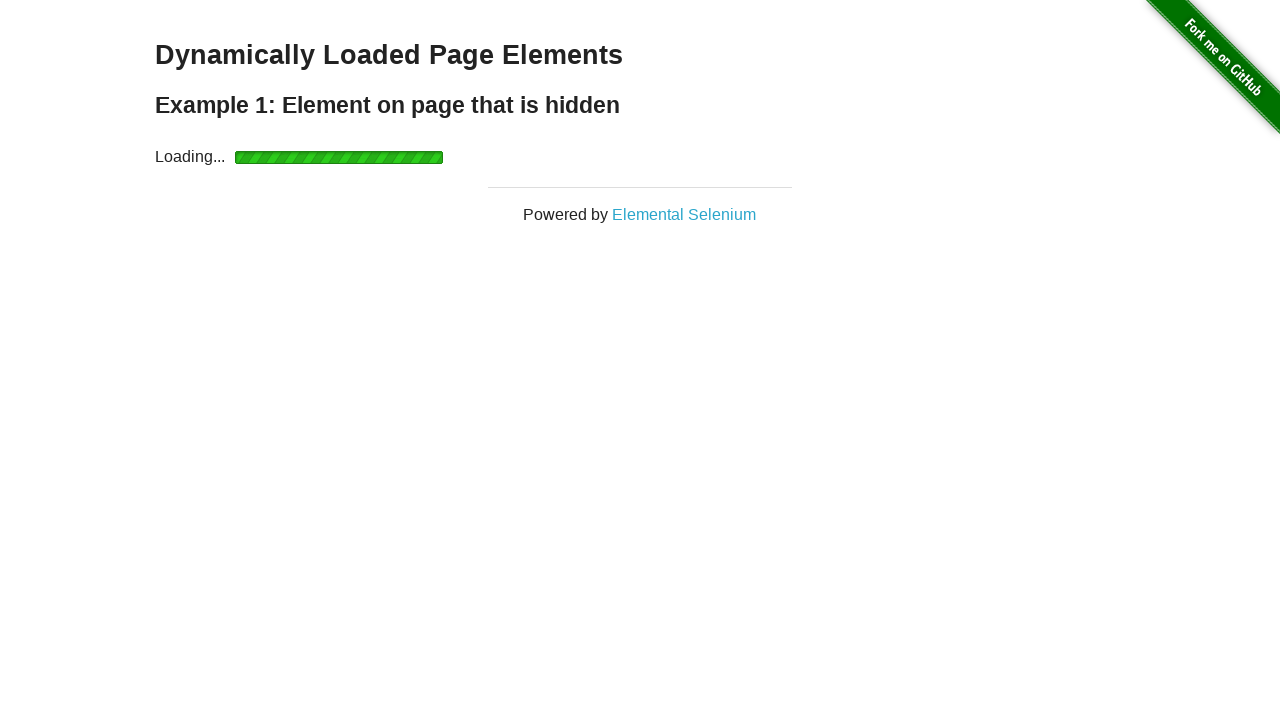

Loading indicator disappeared after clicking Start button
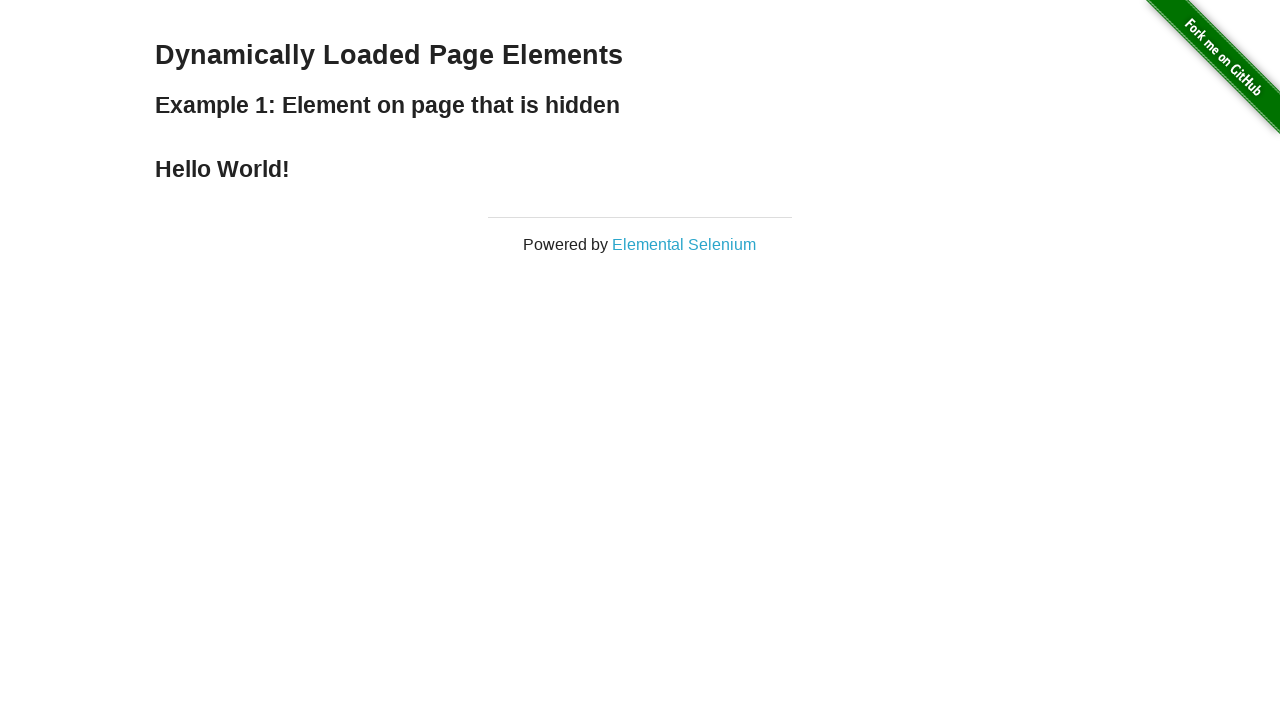

Located Hello World text element
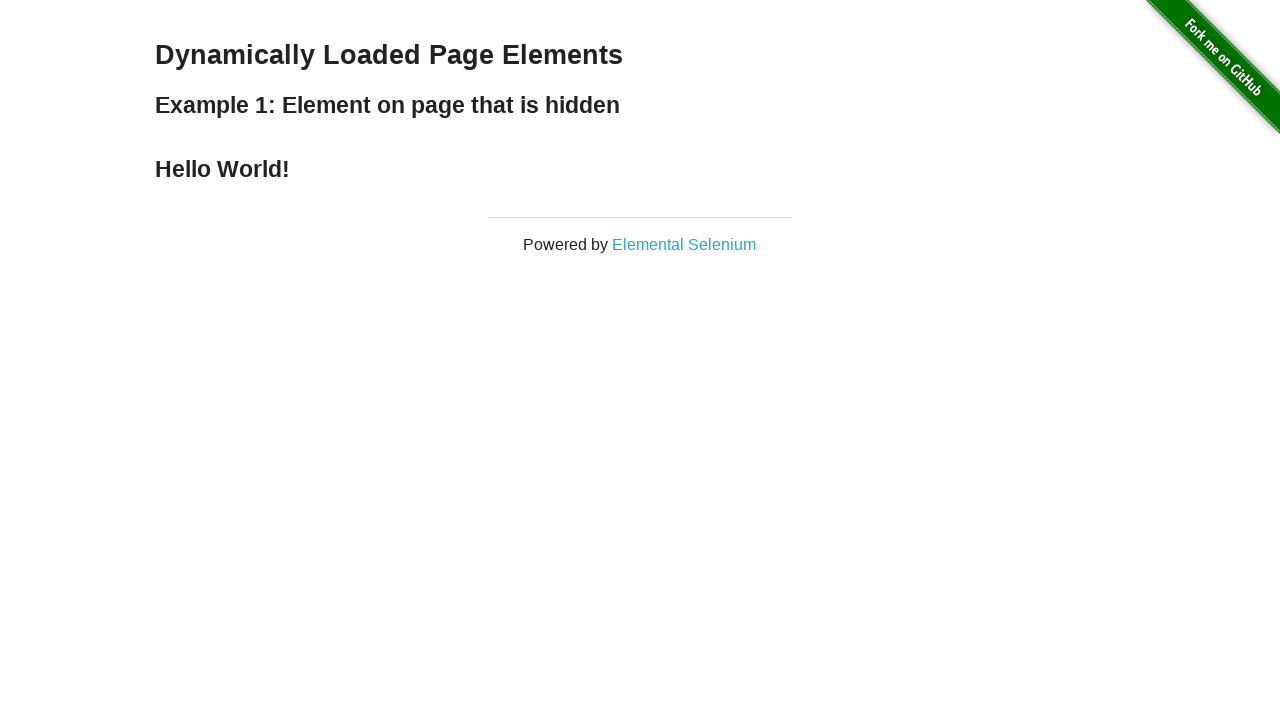

Verified Hello World text content matches expected value
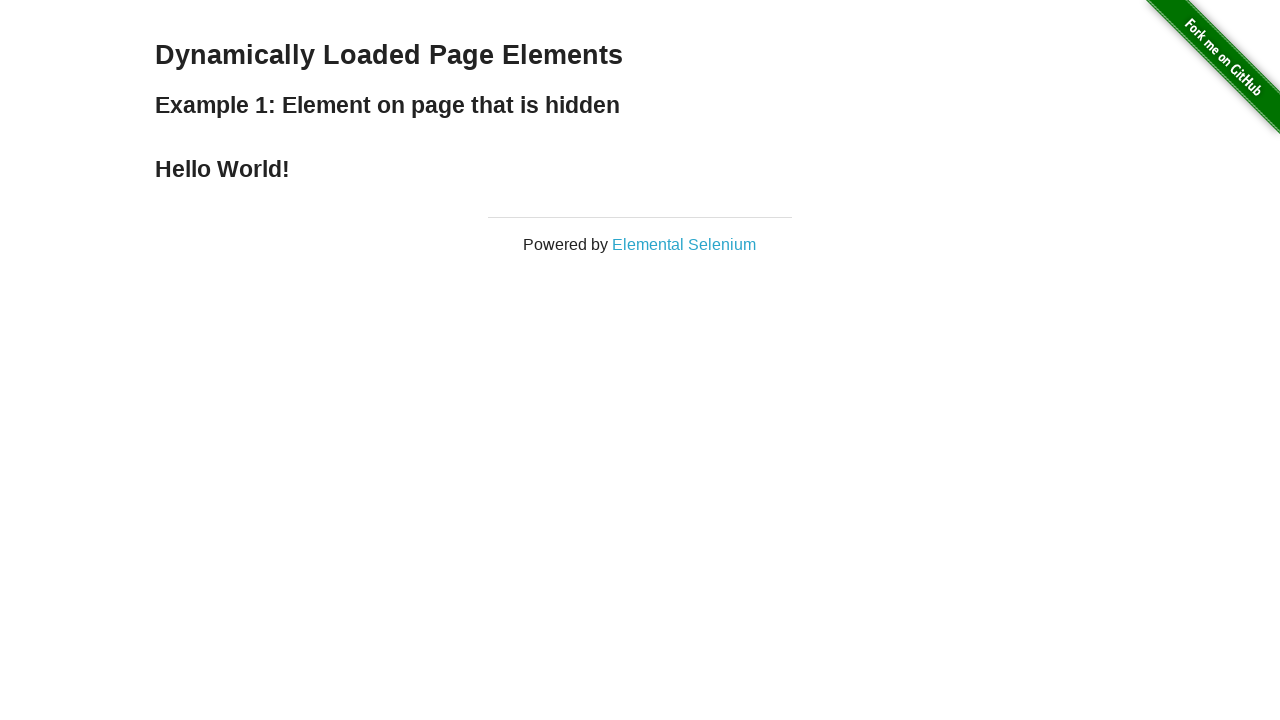

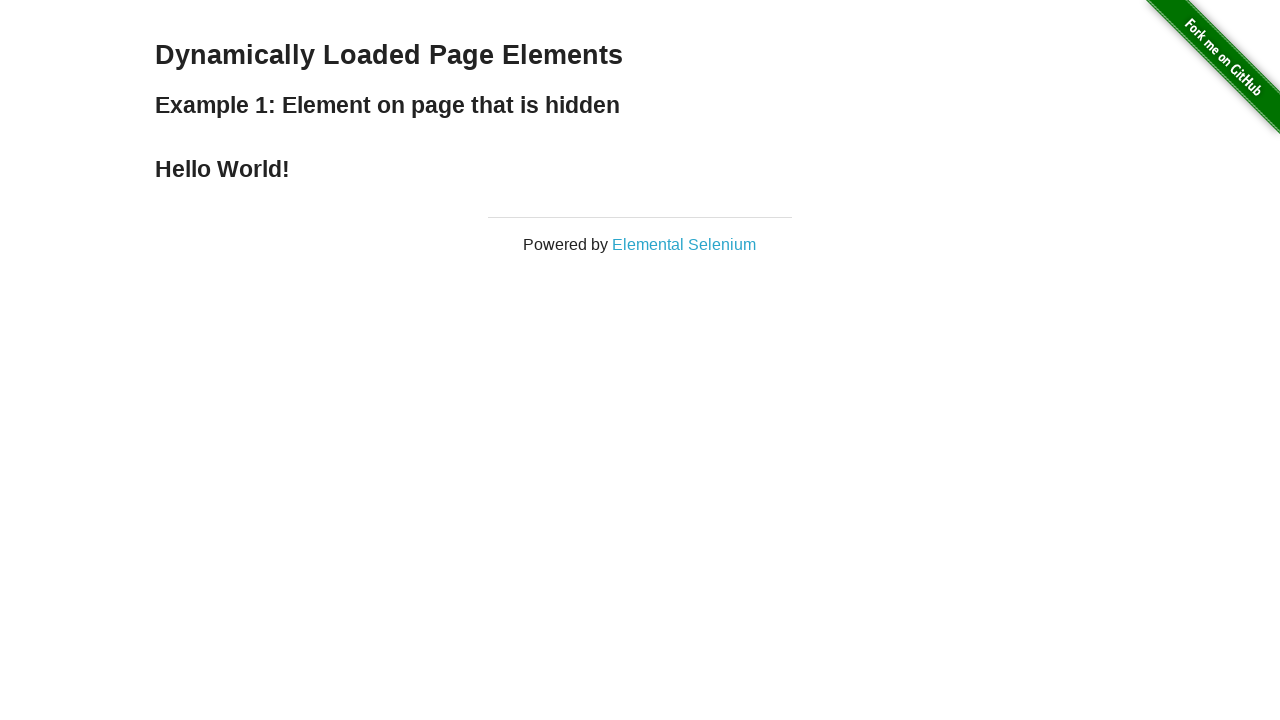